Tests a math calculation form by reading two numbers, calculating their sum, selecting the result from a dropdown, and submitting the form

Starting URL: http://suninjuly.github.io/selects1.html

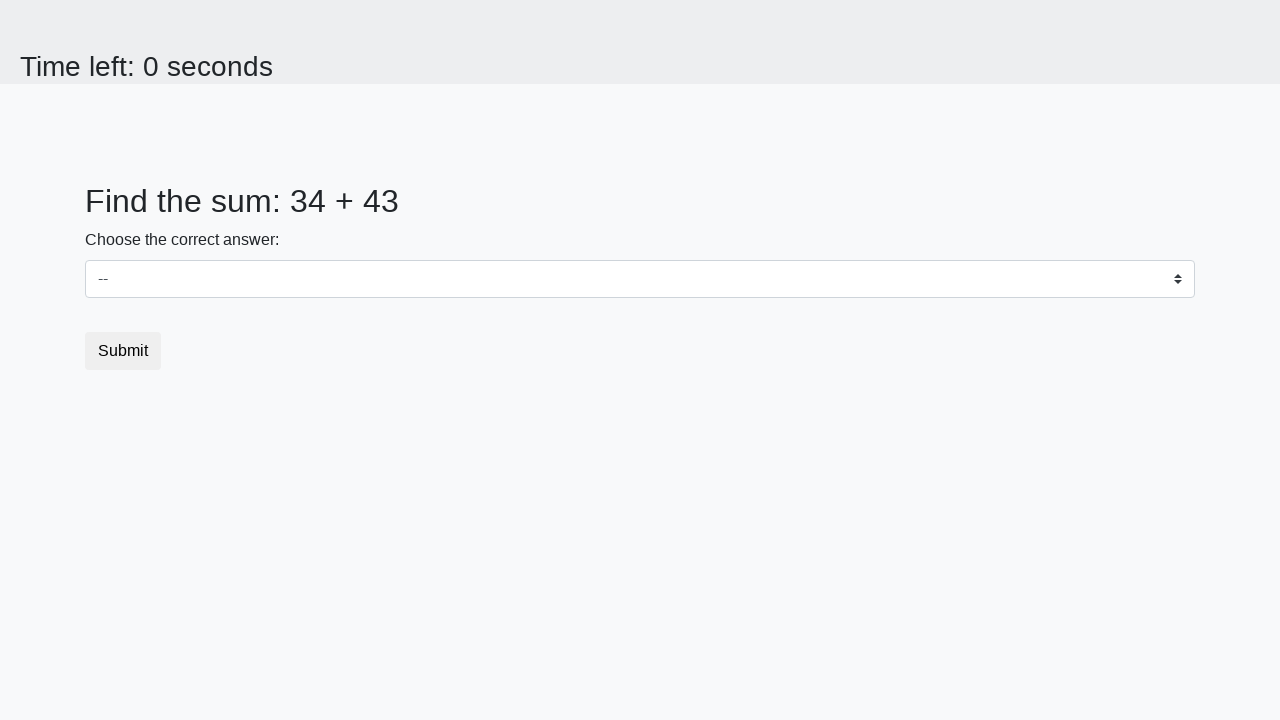

Retrieved first number from #num1 element
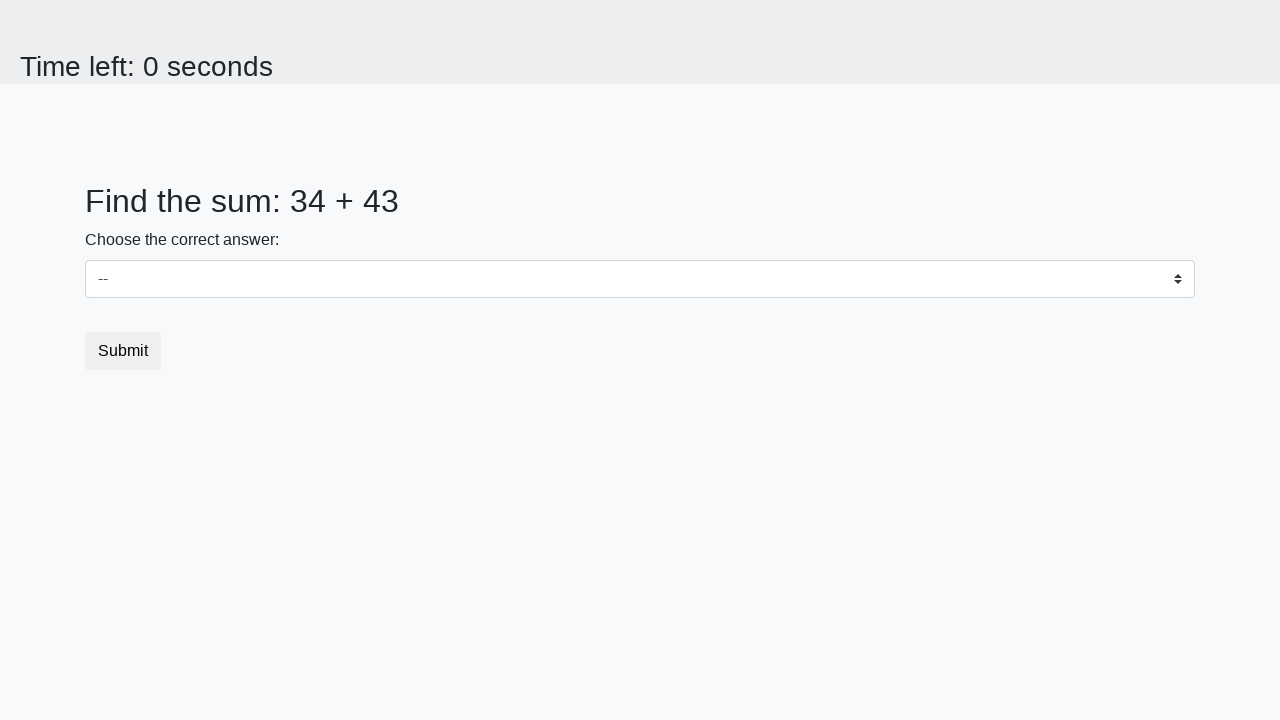

Retrieved second number from #num2 element
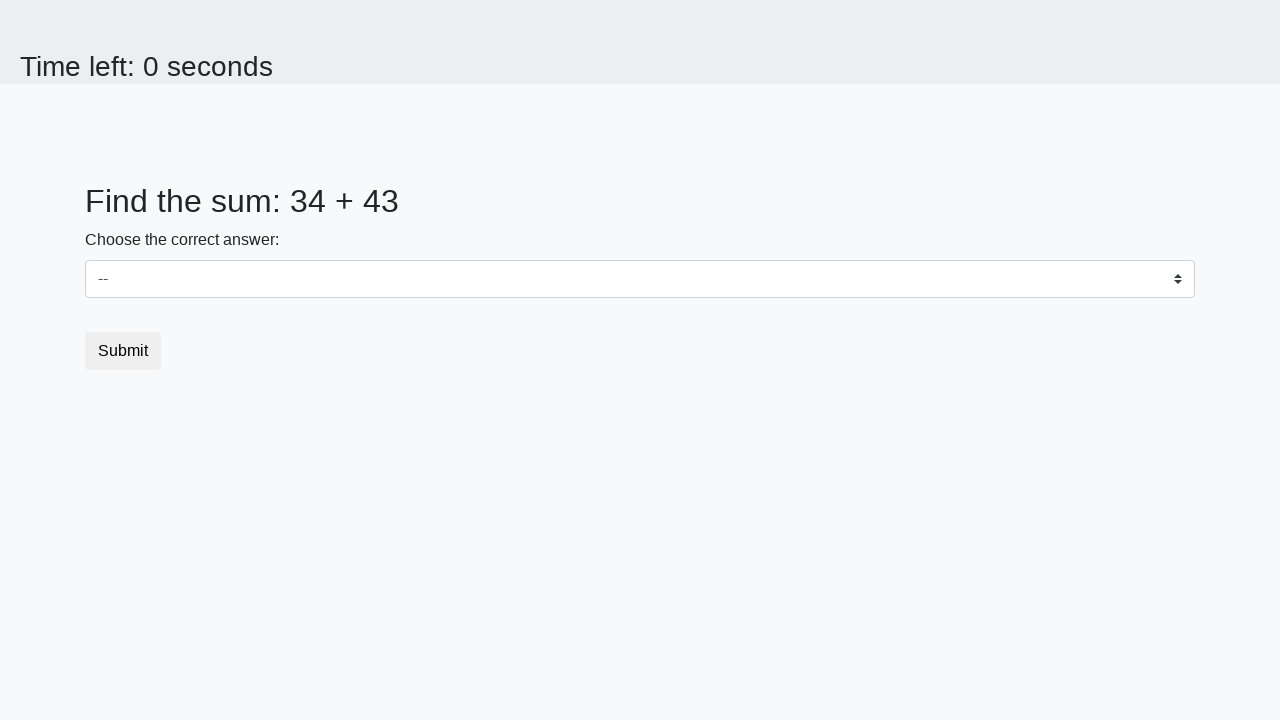

Calculated sum: 34 + 43 = 77
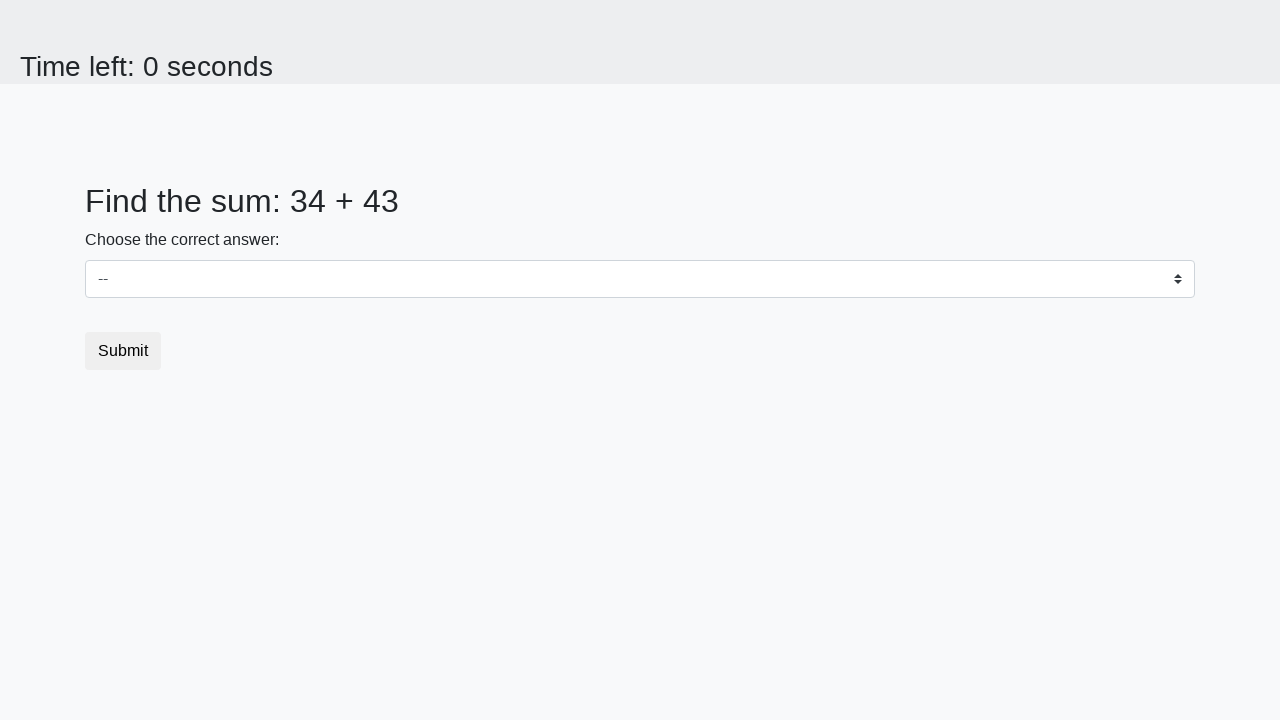

Selected calculated sum '77' from dropdown on select
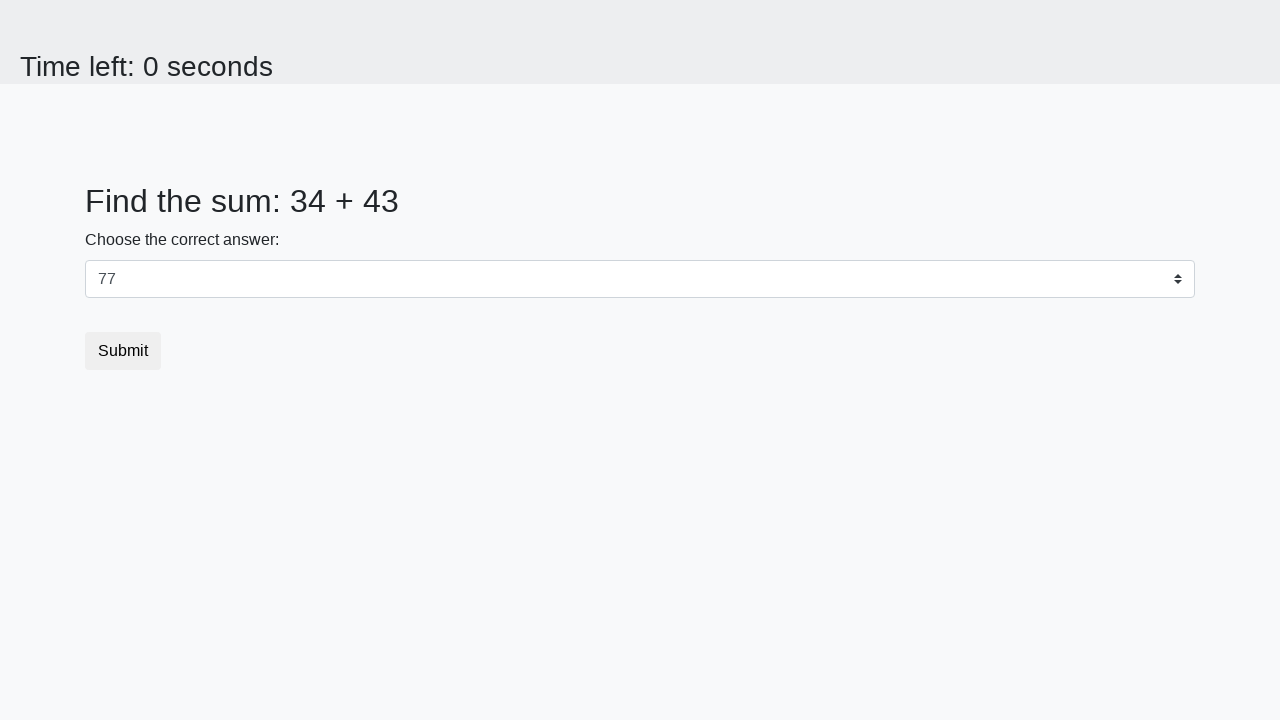

Clicked submit button to submit the form at (123, 351) on button.btn
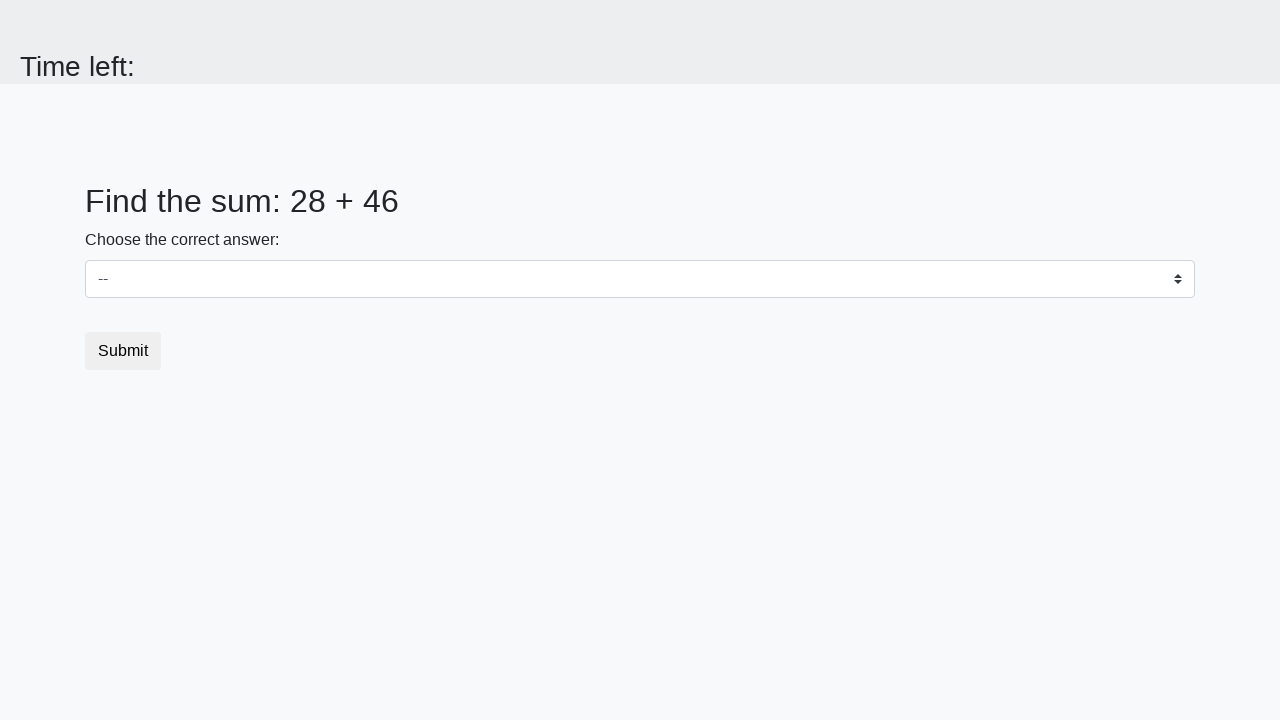

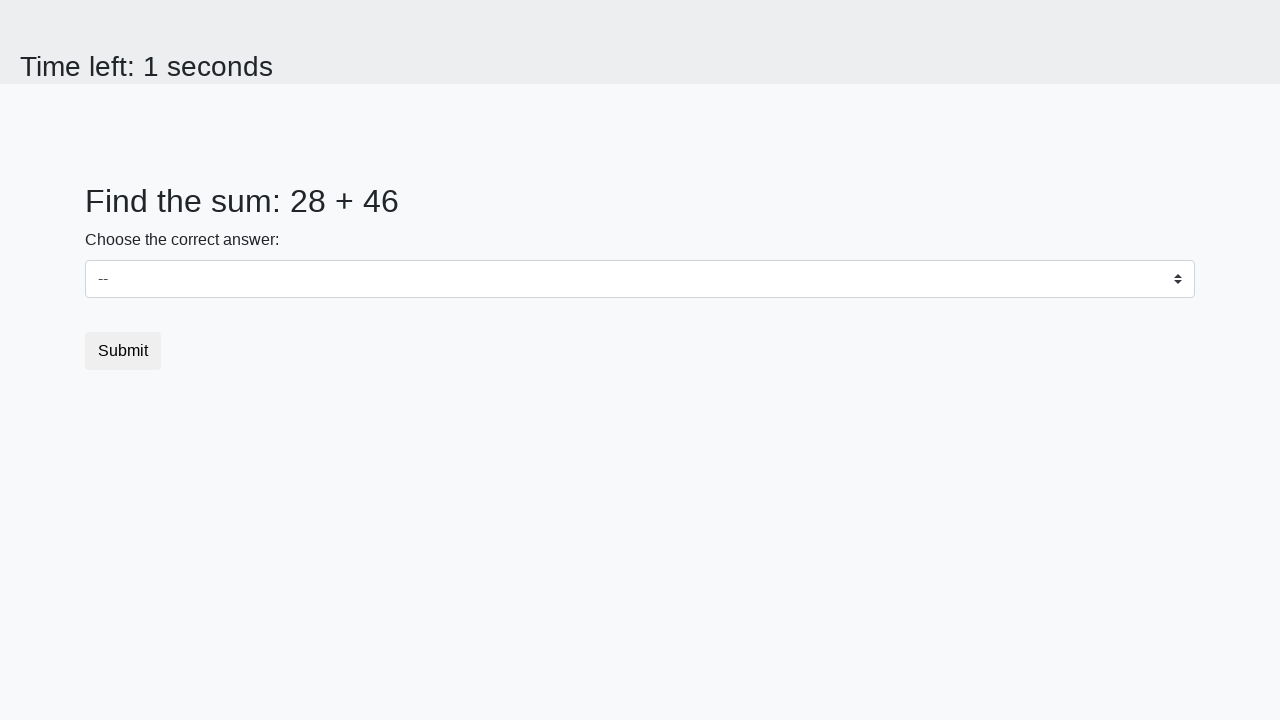